Tests that the complete-all checkbox updates state when individual items are completed/cleared

Starting URL: https://demo.playwright.dev/todomvc

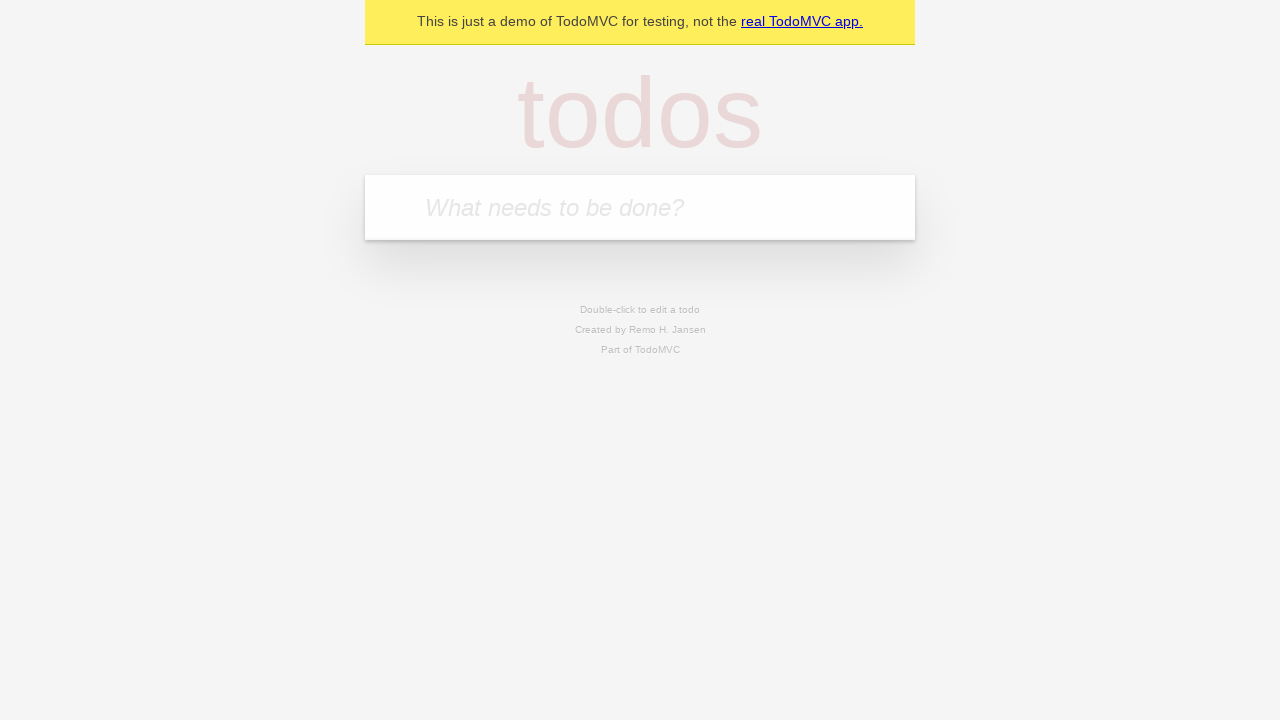

Filled first todo input with 'buy some cheese' on internal:attr=[placeholder="What needs to be done?"i]
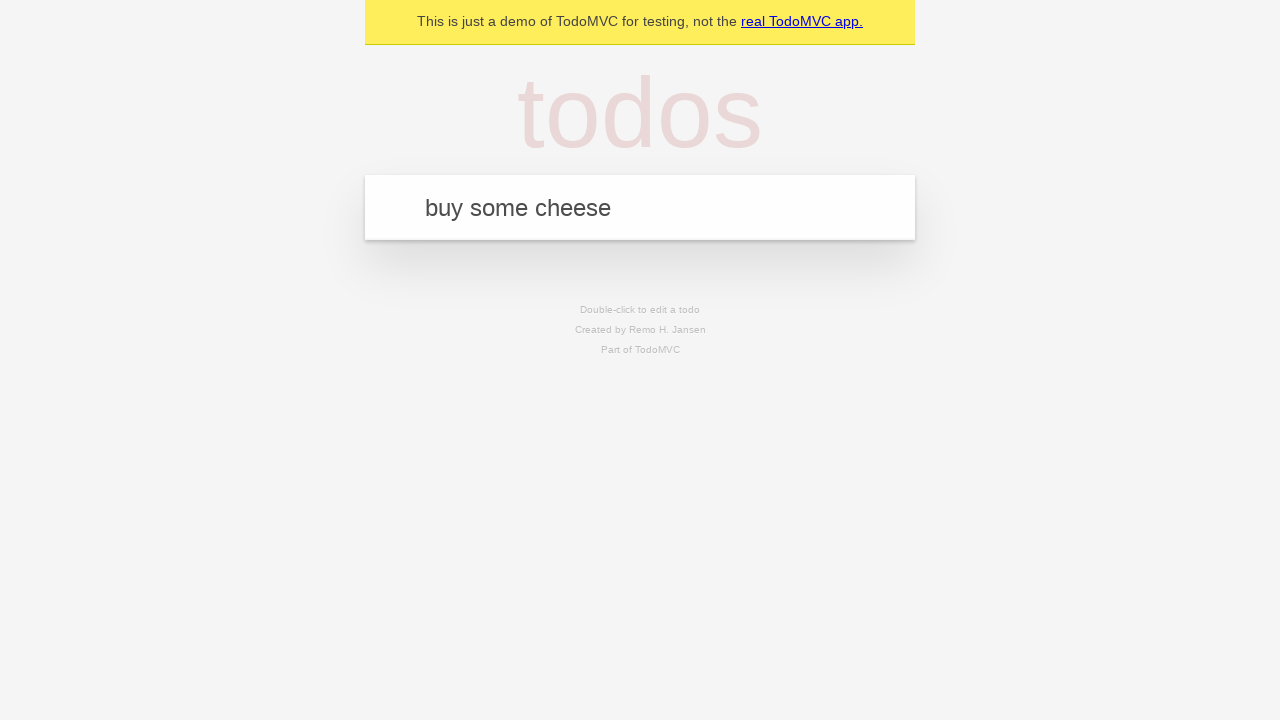

Pressed Enter to add first todo item on internal:attr=[placeholder="What needs to be done?"i]
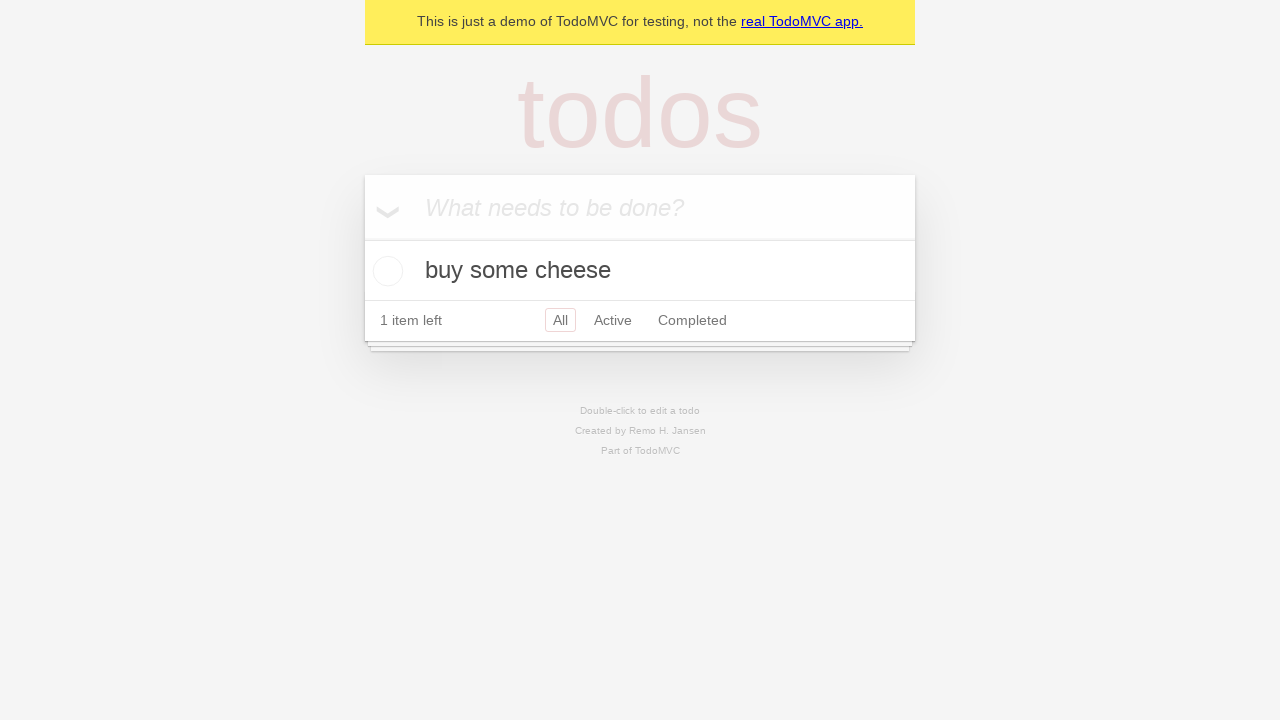

Filled second todo input with 'feed the cat' on internal:attr=[placeholder="What needs to be done?"i]
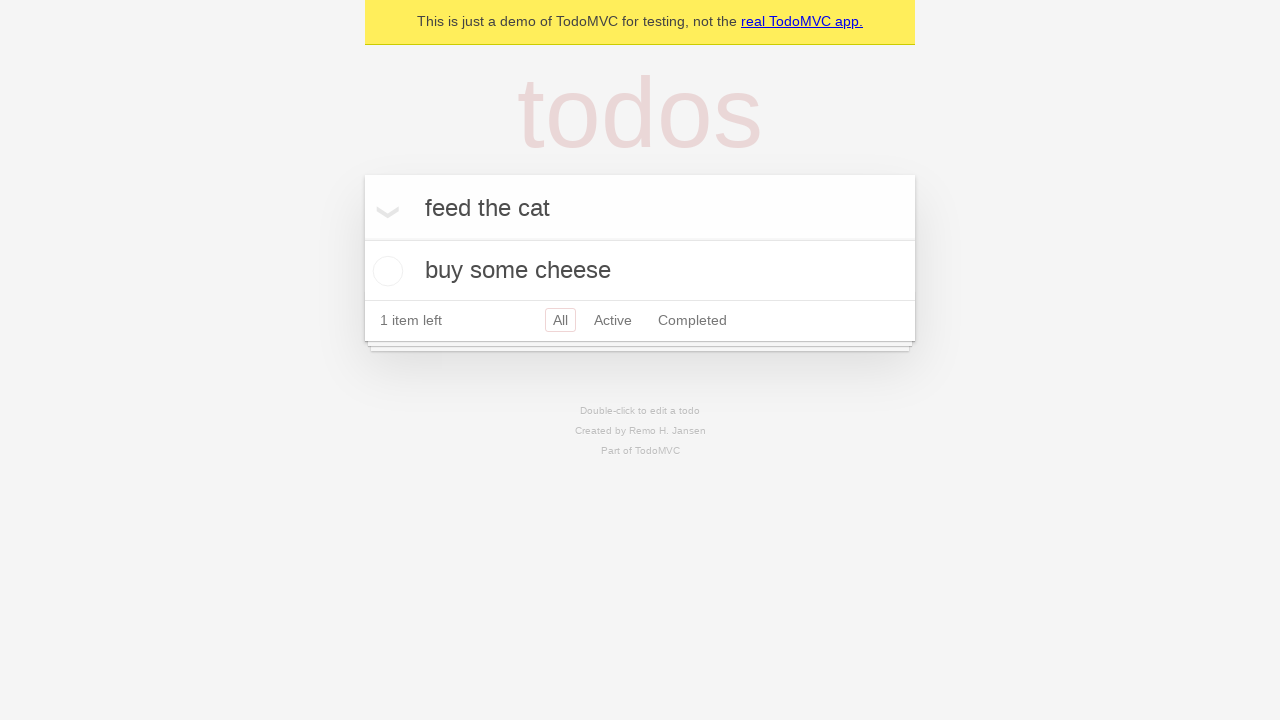

Pressed Enter to add second todo item on internal:attr=[placeholder="What needs to be done?"i]
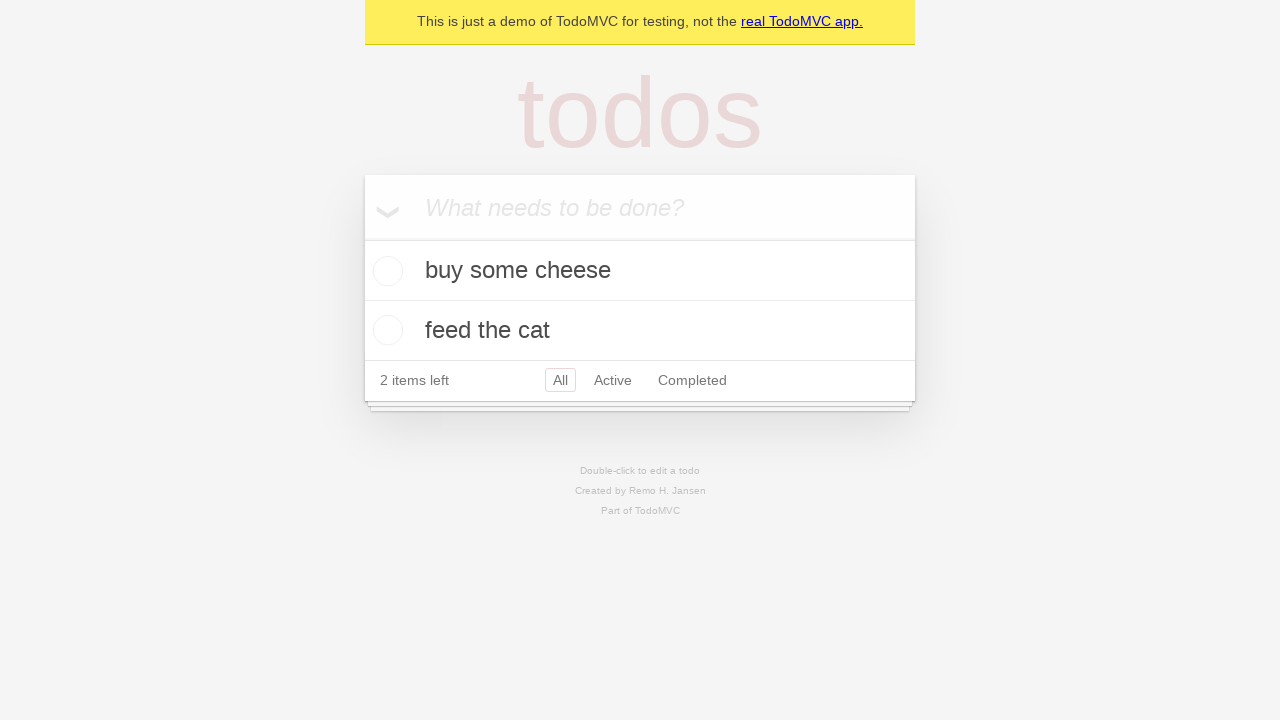

Filled third todo input with 'book a doctors appointment' on internal:attr=[placeholder="What needs to be done?"i]
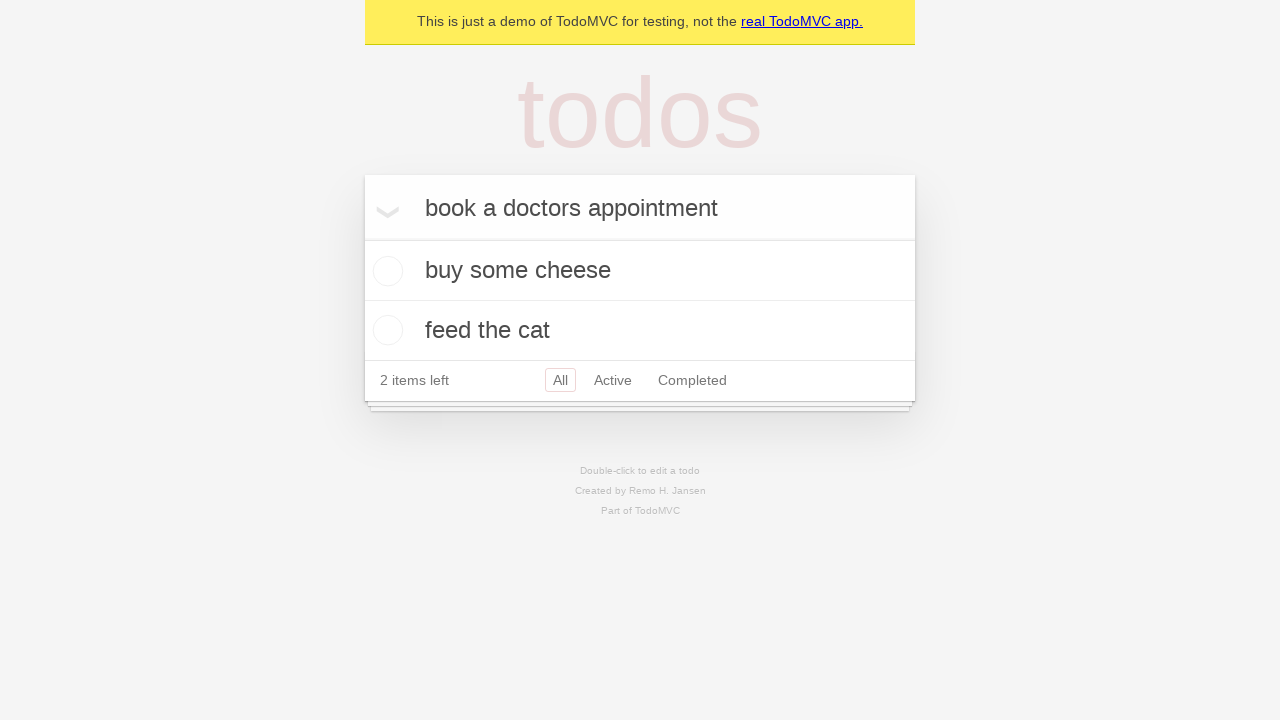

Pressed Enter to add third todo item on internal:attr=[placeholder="What needs to be done?"i]
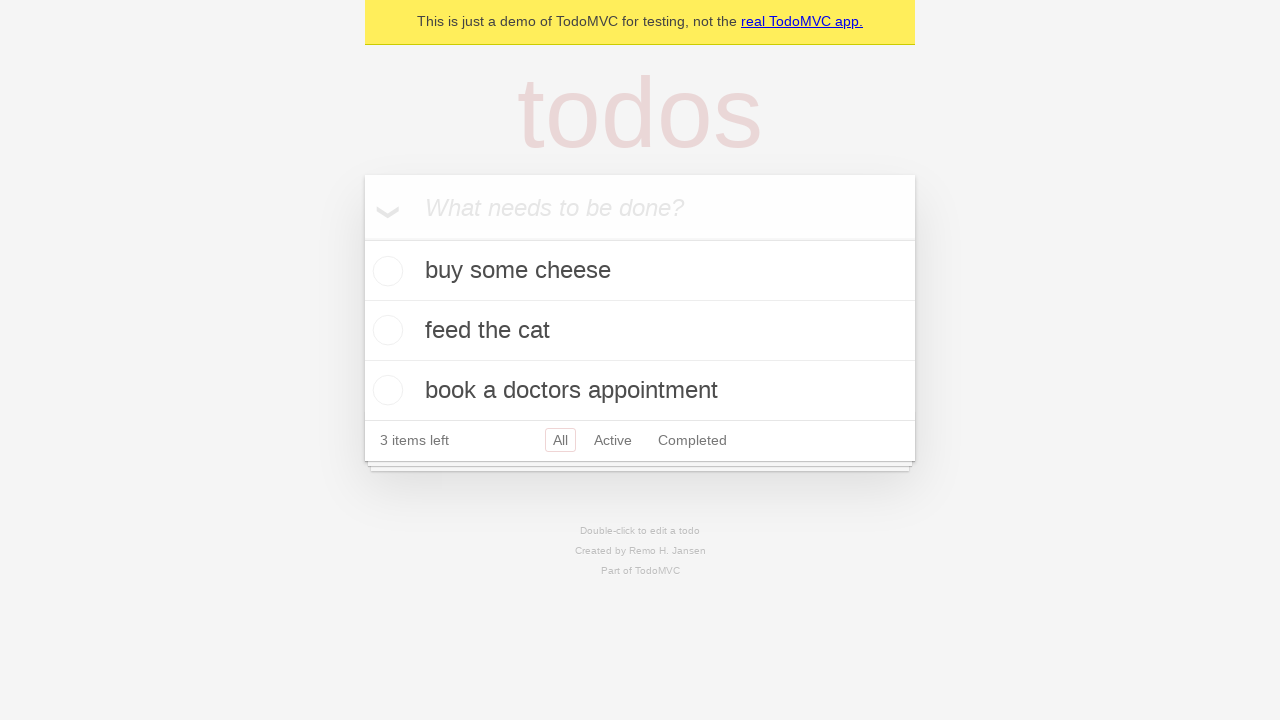

Clicked 'Mark all as complete' checkbox to check all todos at (362, 238) on internal:label="Mark all as complete"i
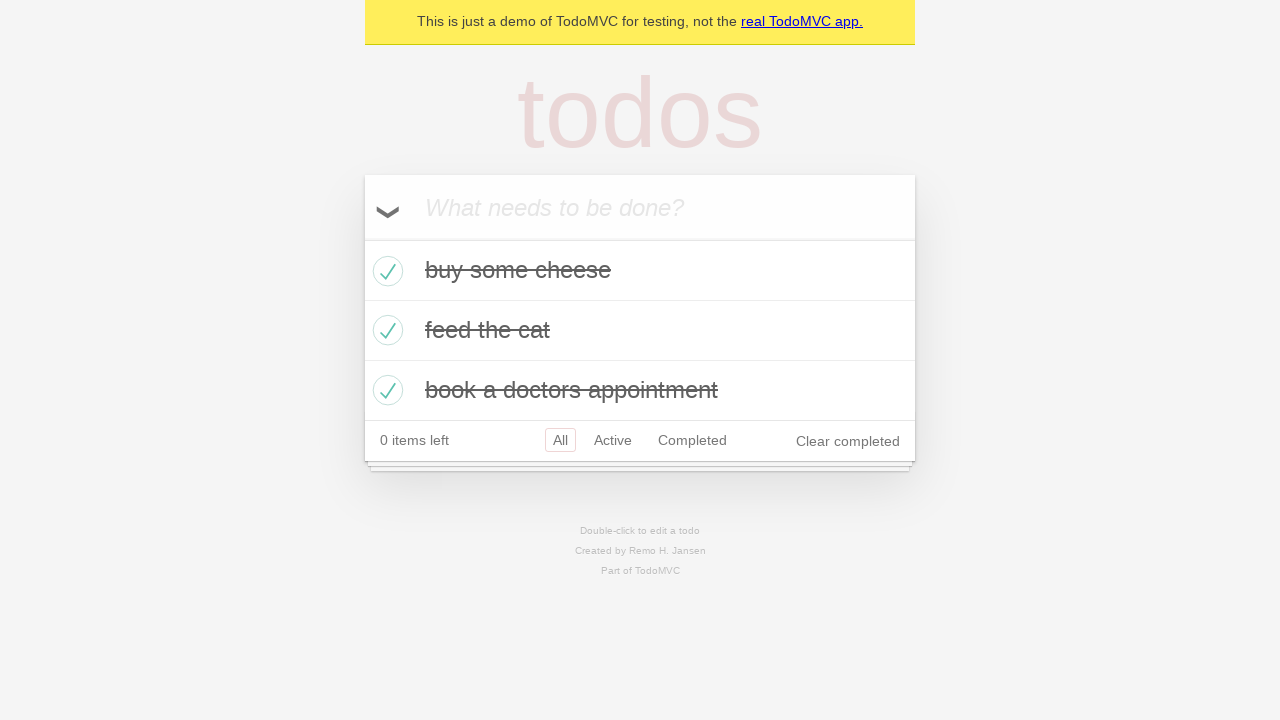

Unchecked first todo item - complete-all checkbox should now be unchecked at (385, 271) on internal:testid=[data-testid="todo-item"s] >> nth=0 >> internal:role=checkbox
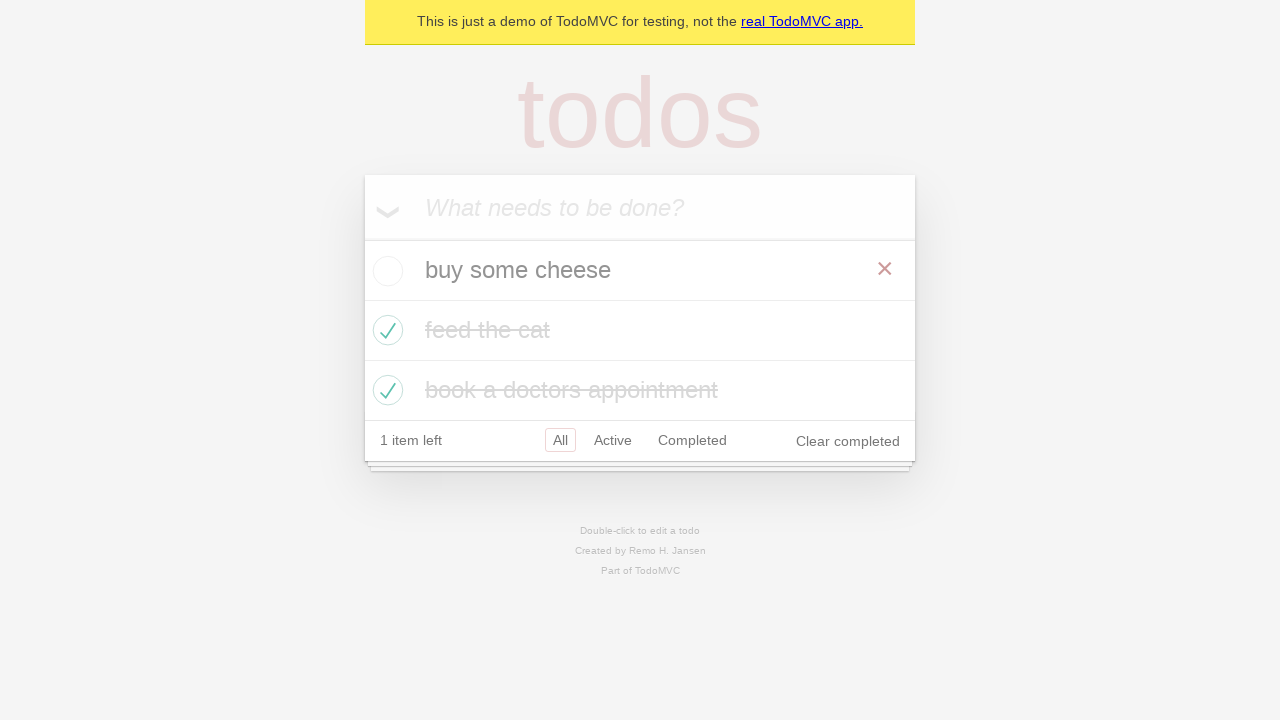

Checked first todo item again - complete-all checkbox should now be checked again at (385, 271) on internal:testid=[data-testid="todo-item"s] >> nth=0 >> internal:role=checkbox
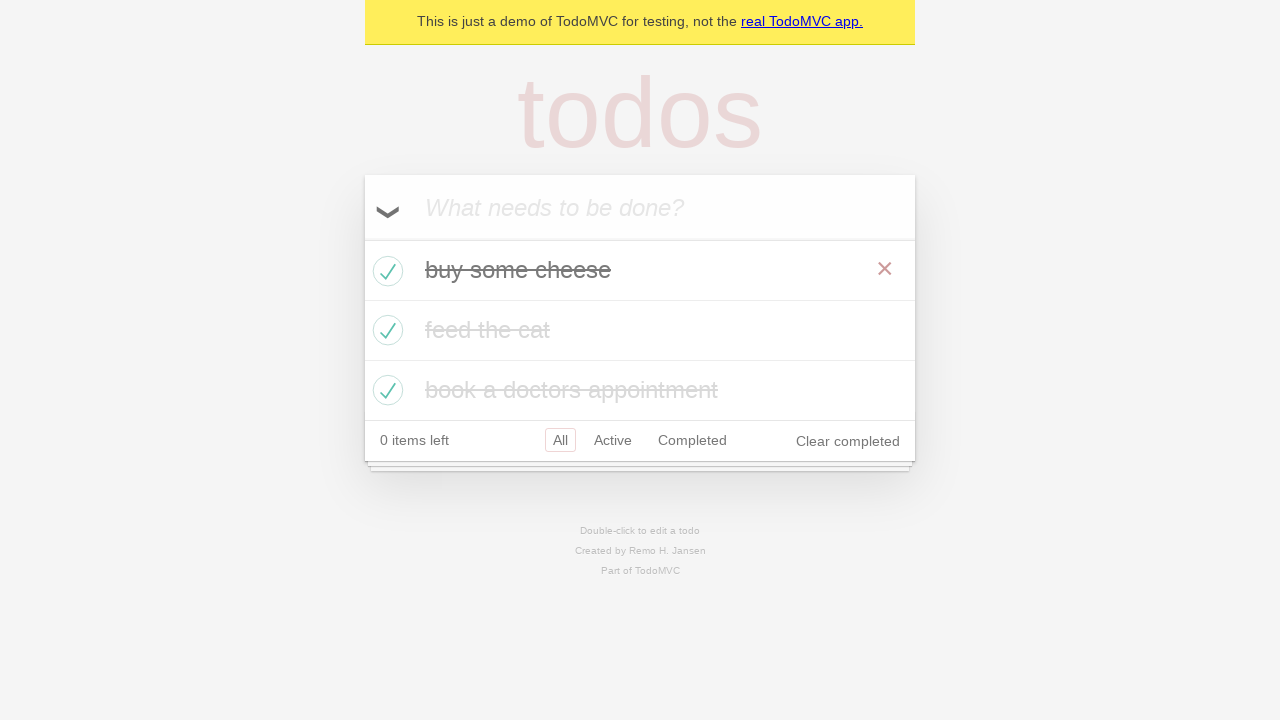

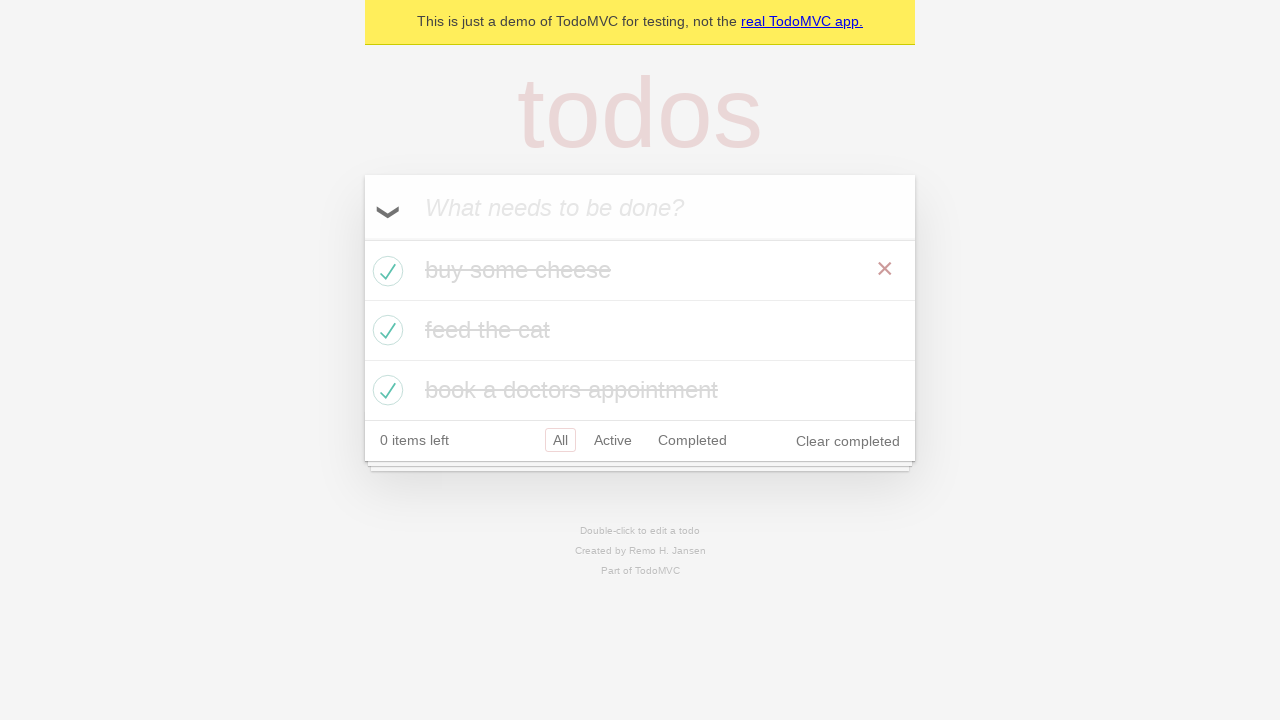